Tests multi-select functionality in an iframe by selecting multiple options from a dropdown while holding Ctrl key

Starting URL: https://www.w3schools.com/tags/tryit.asp?filename=tryhtml_select_multiple

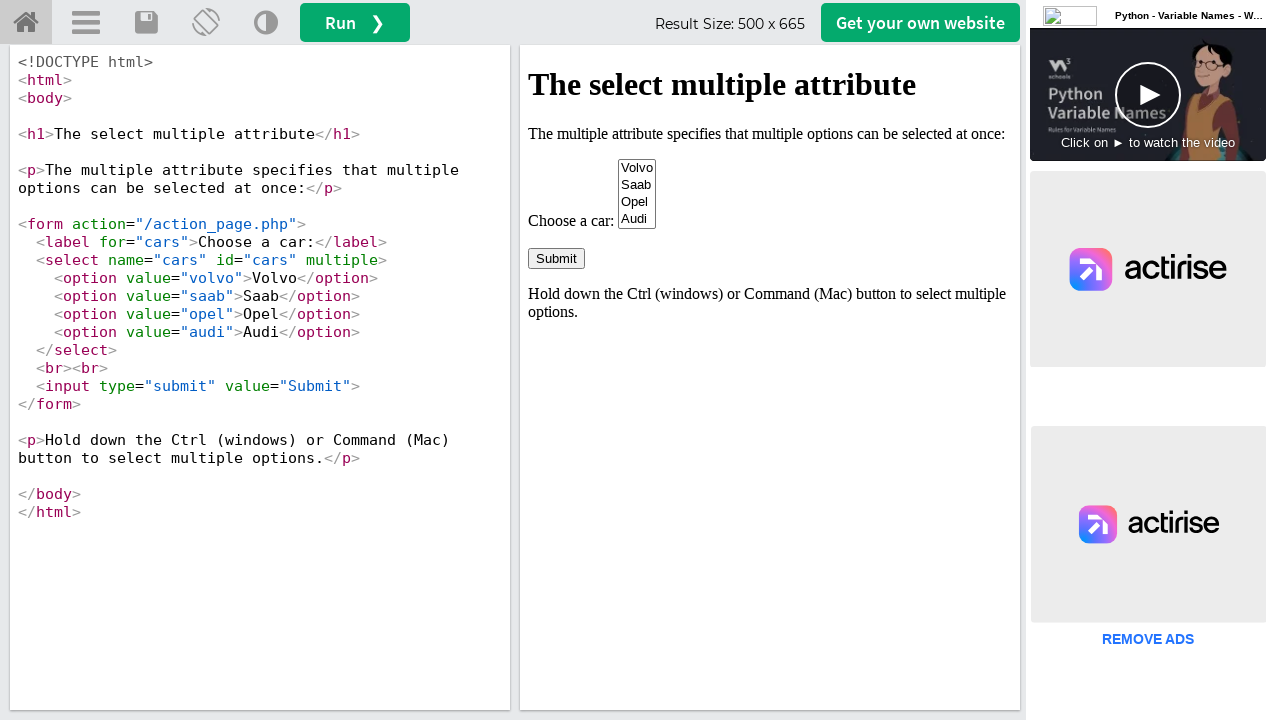

Located iframe with id 'iframeResult'
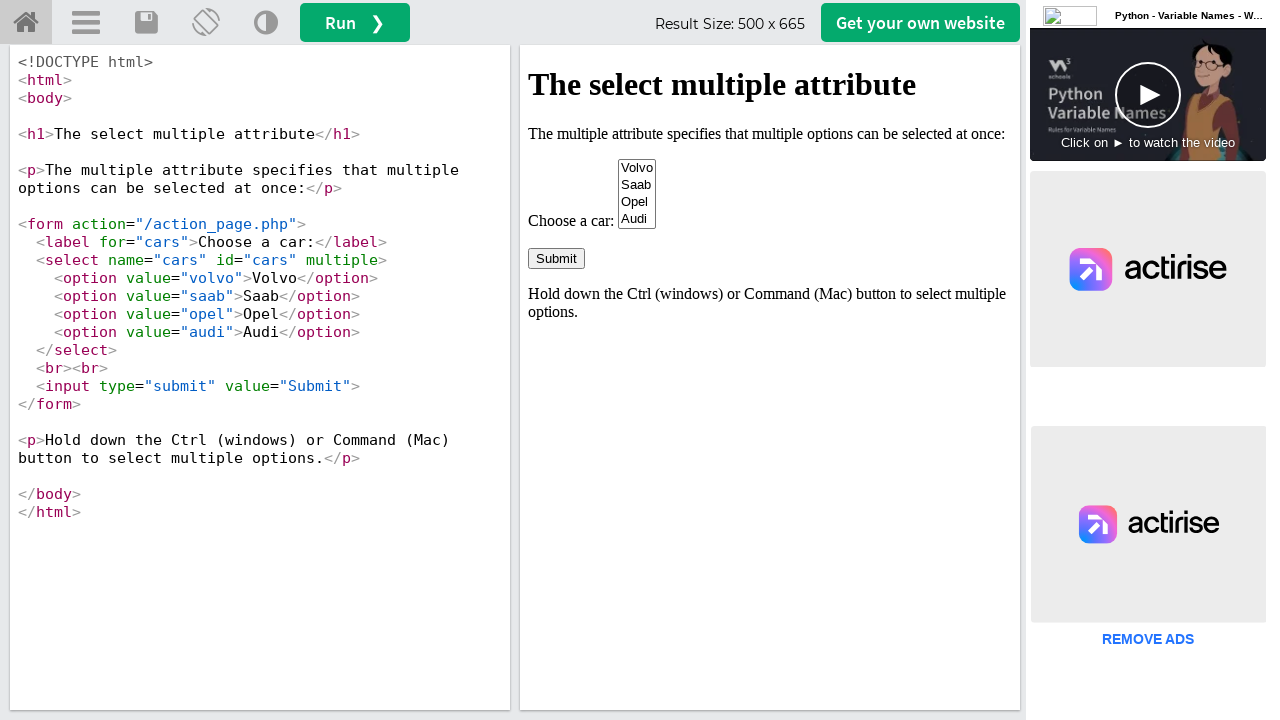

Located select element with id 'cars' in iframe
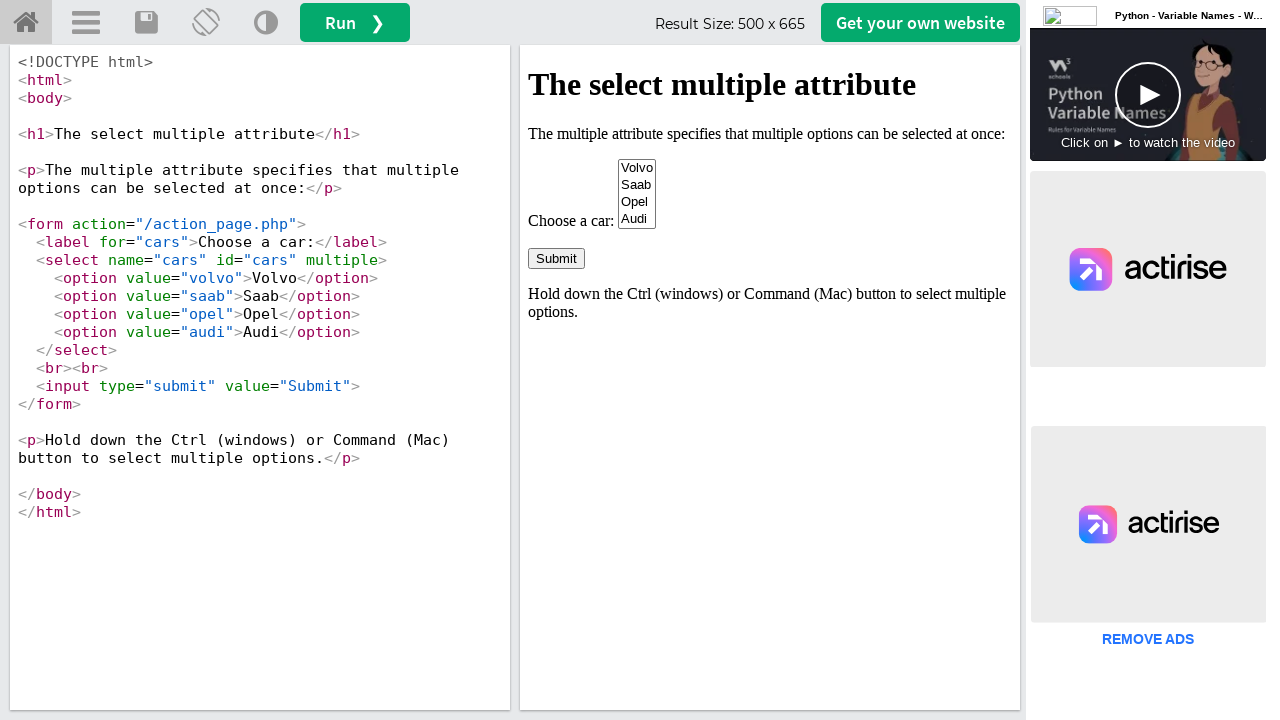

Select element is now visible
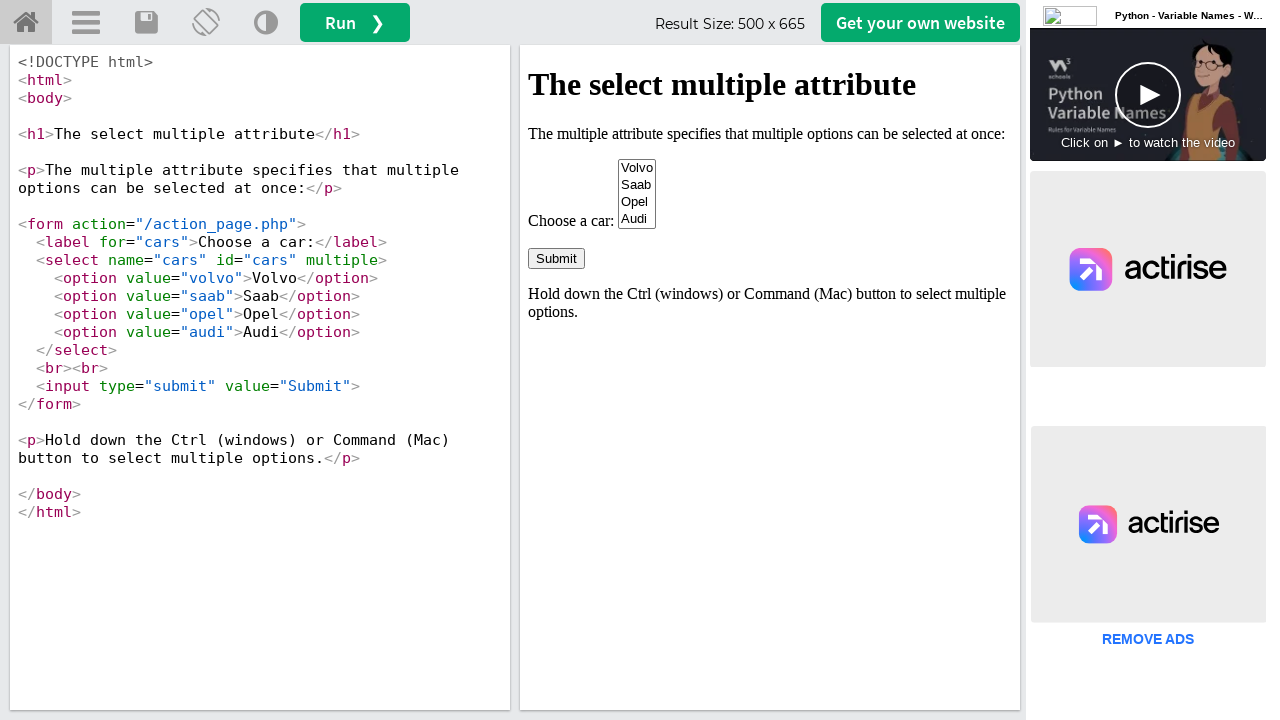

Ctrl+clicked Saab option (value='saab') in multi-select dropdown at (637, 185) on #iframeResult >> internal:control=enter-frame >> select#cars option[value='saab'
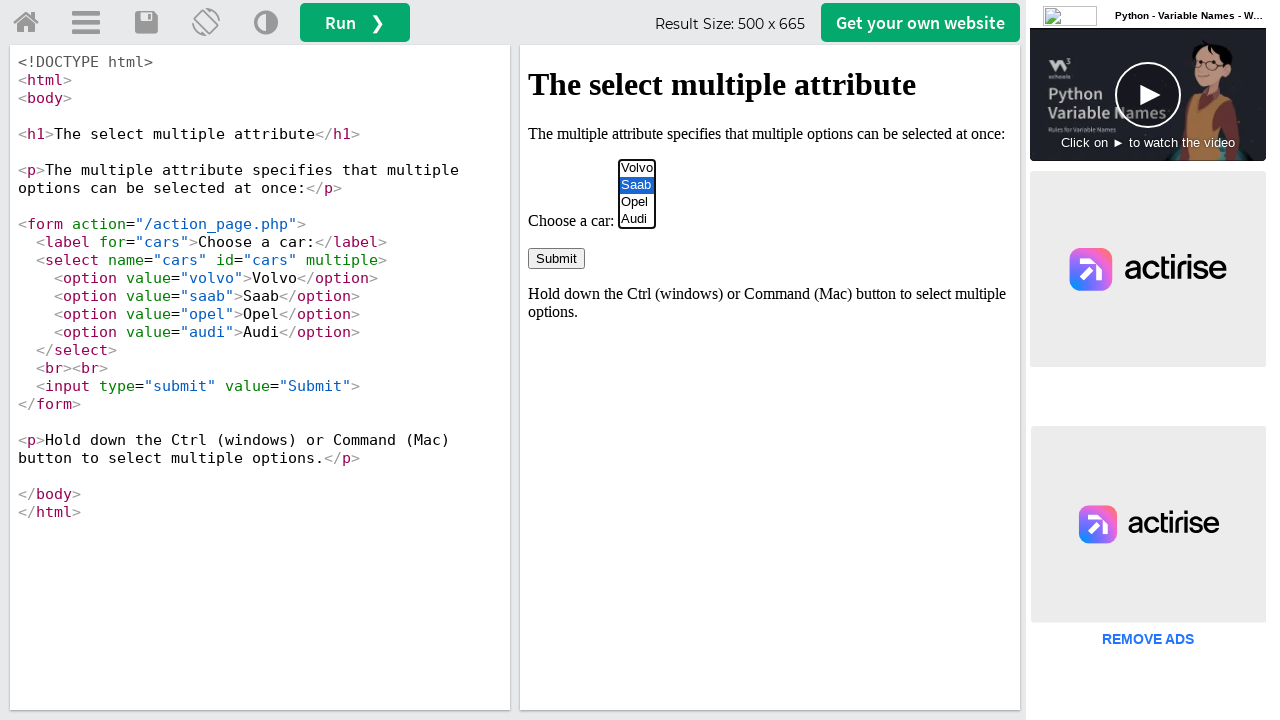

Ctrl+clicked Opel option (value='opel') in multi-select dropdown at (637, 202) on #iframeResult >> internal:control=enter-frame >> select#cars option[value='opel'
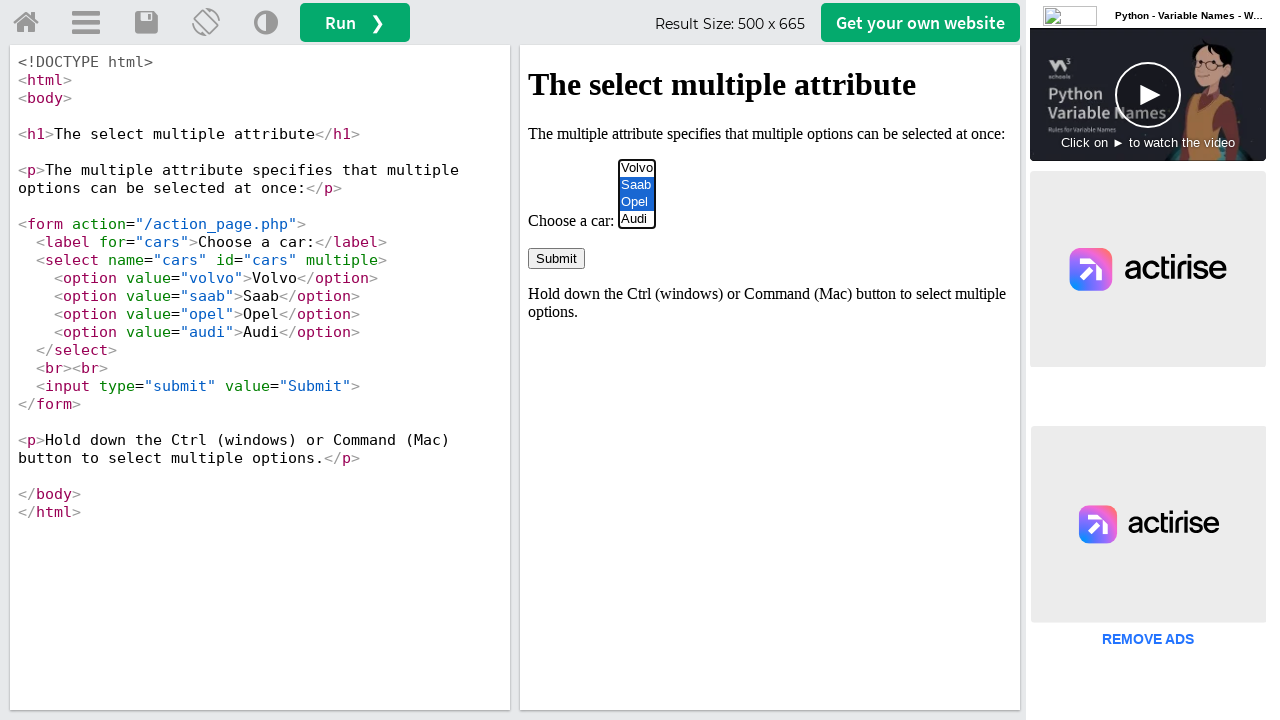

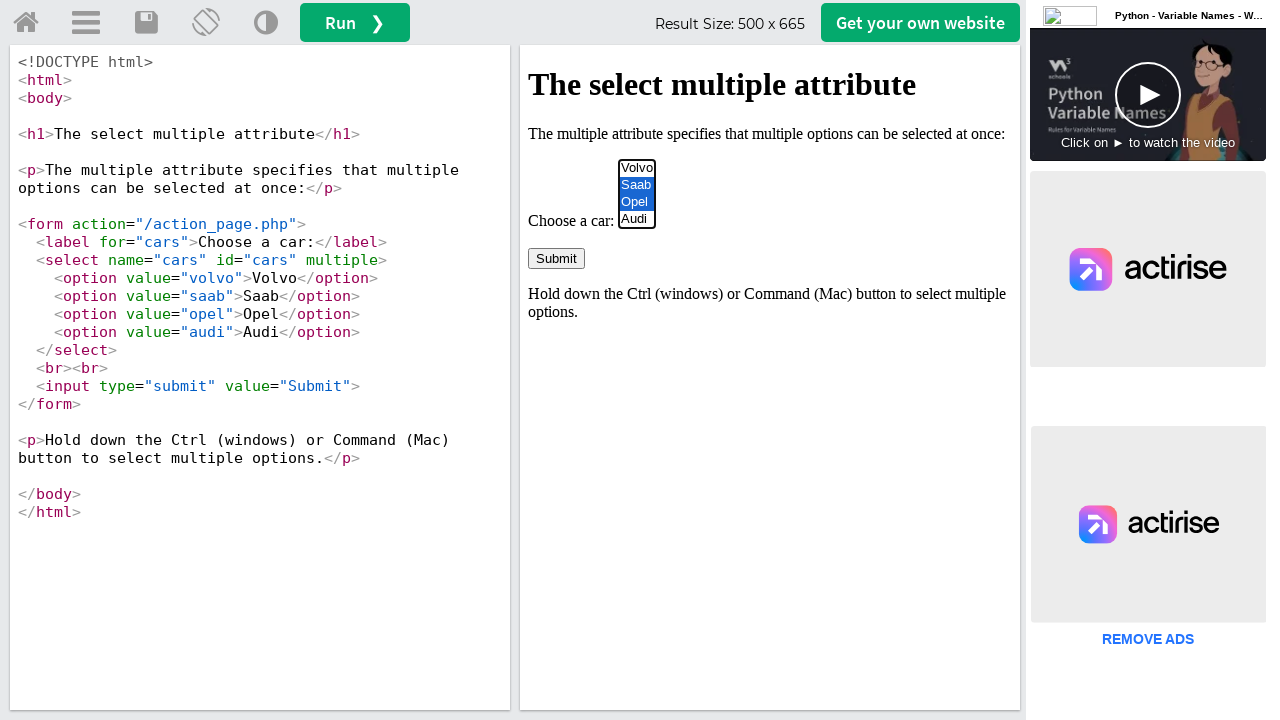